Tests navigation through footer links by opening each link in a new tab and retrieving page titles

Starting URL: https://rahulshettyacademy.com/AutomationPractice/

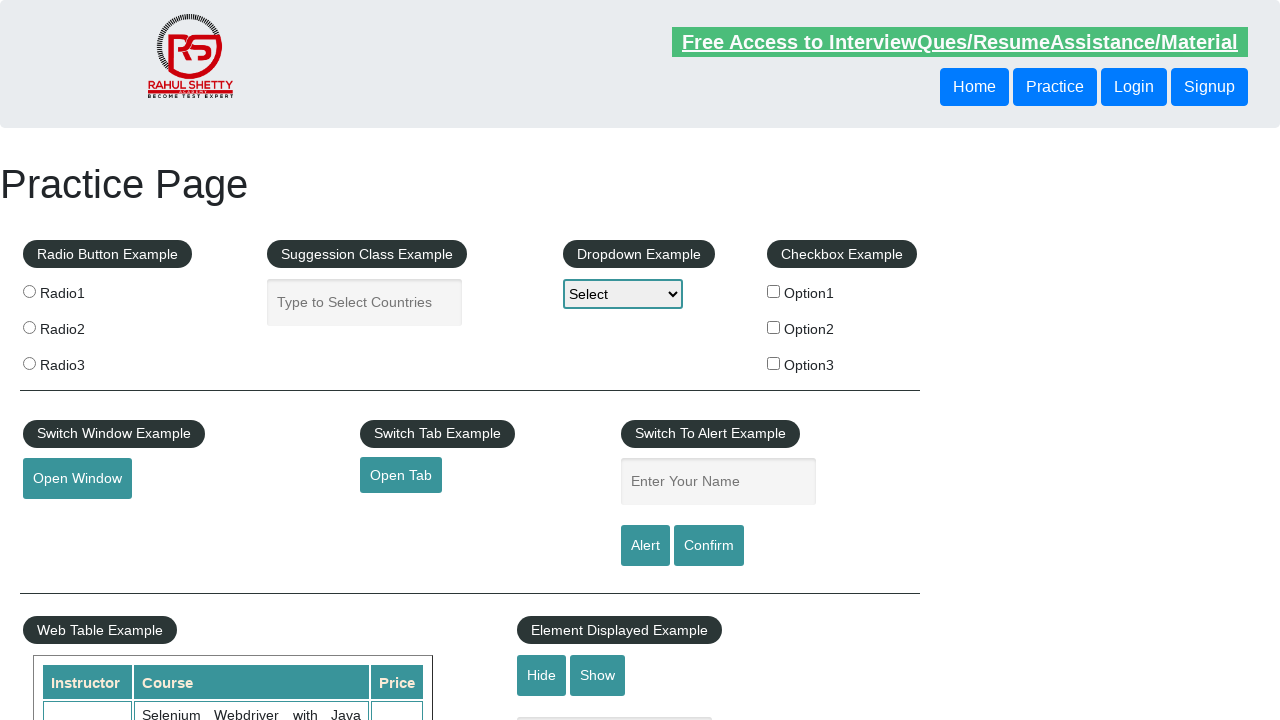

Counted total links on page: 27
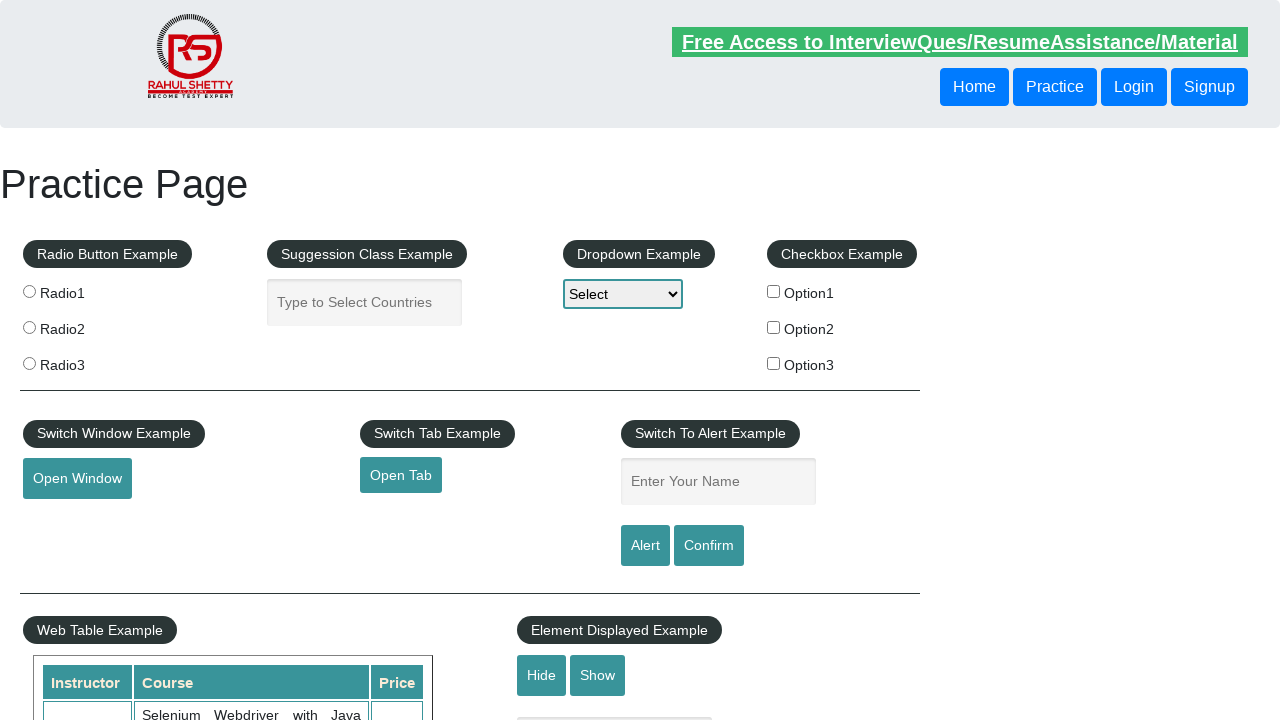

Located footer section (#gf-BIG)
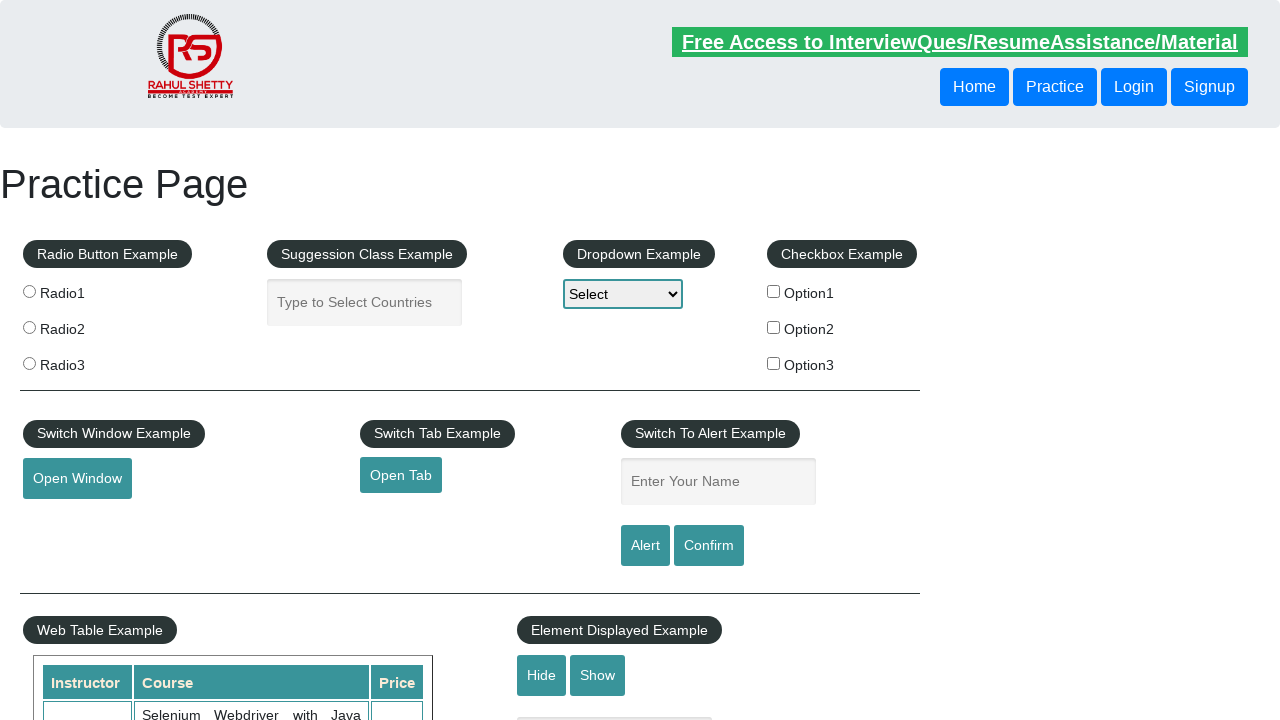

Counted links in footer: 20
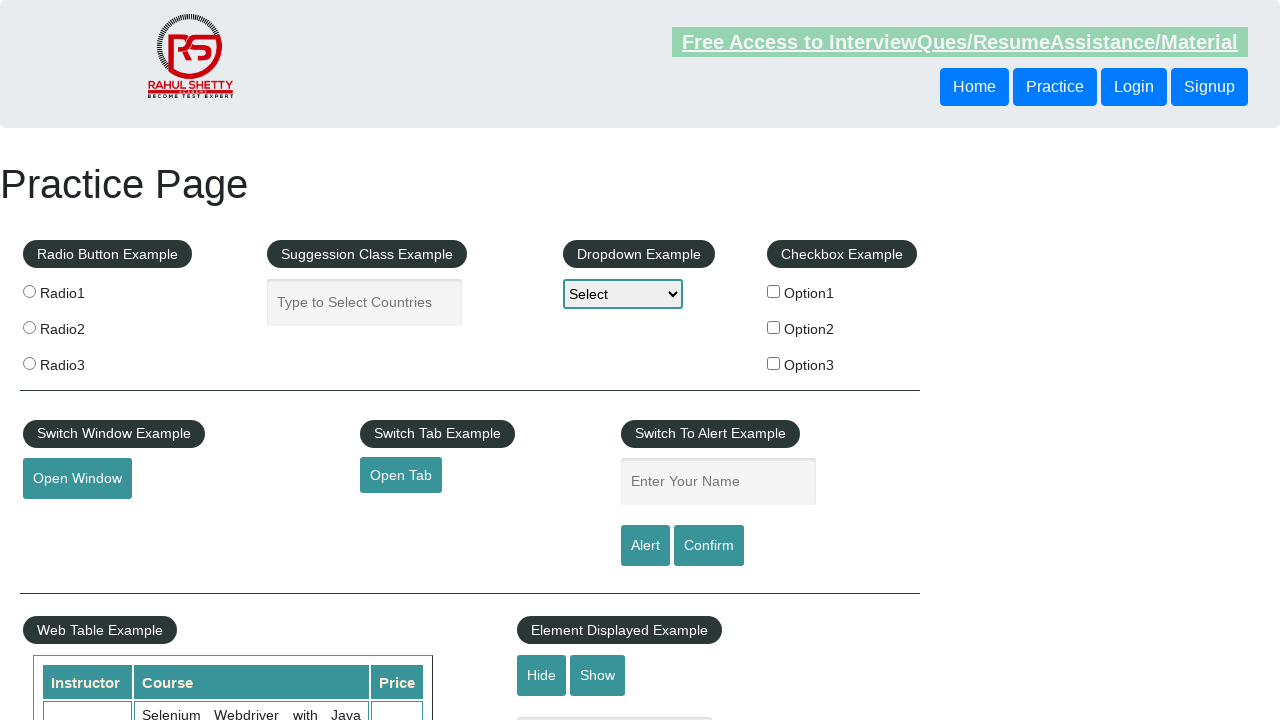

Located first column of footer table
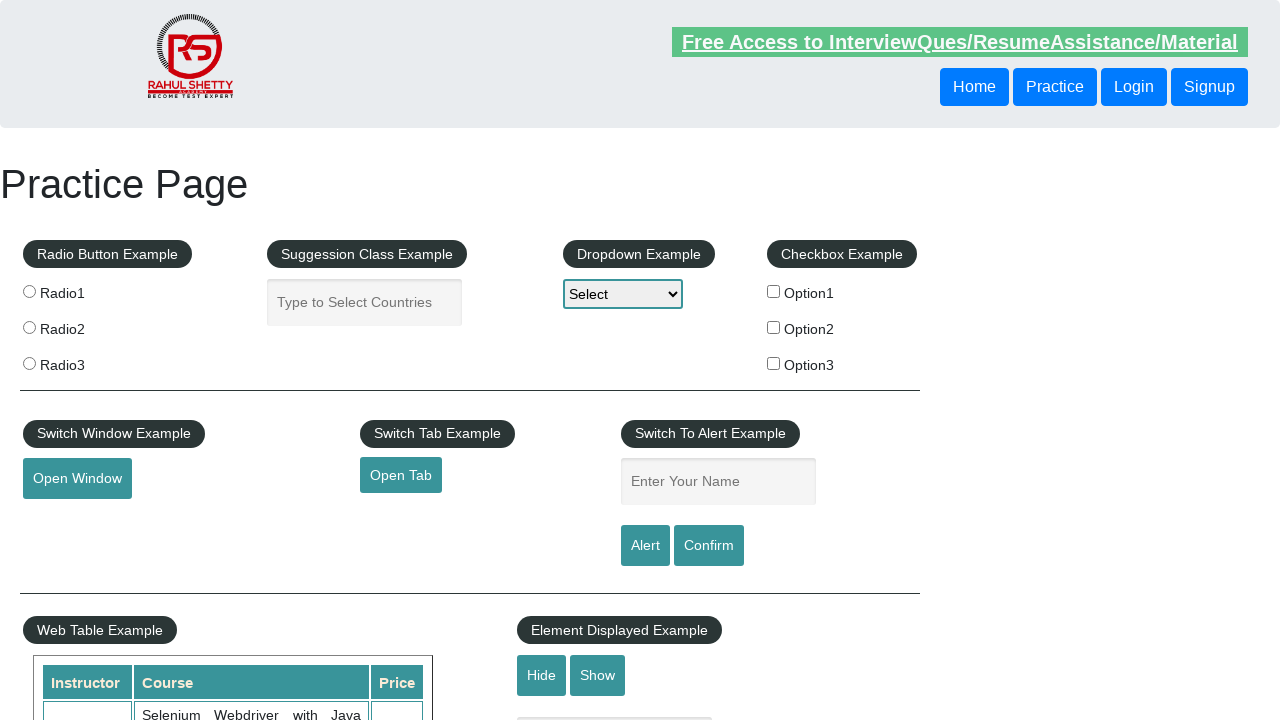

Counted links in first footer column: 5
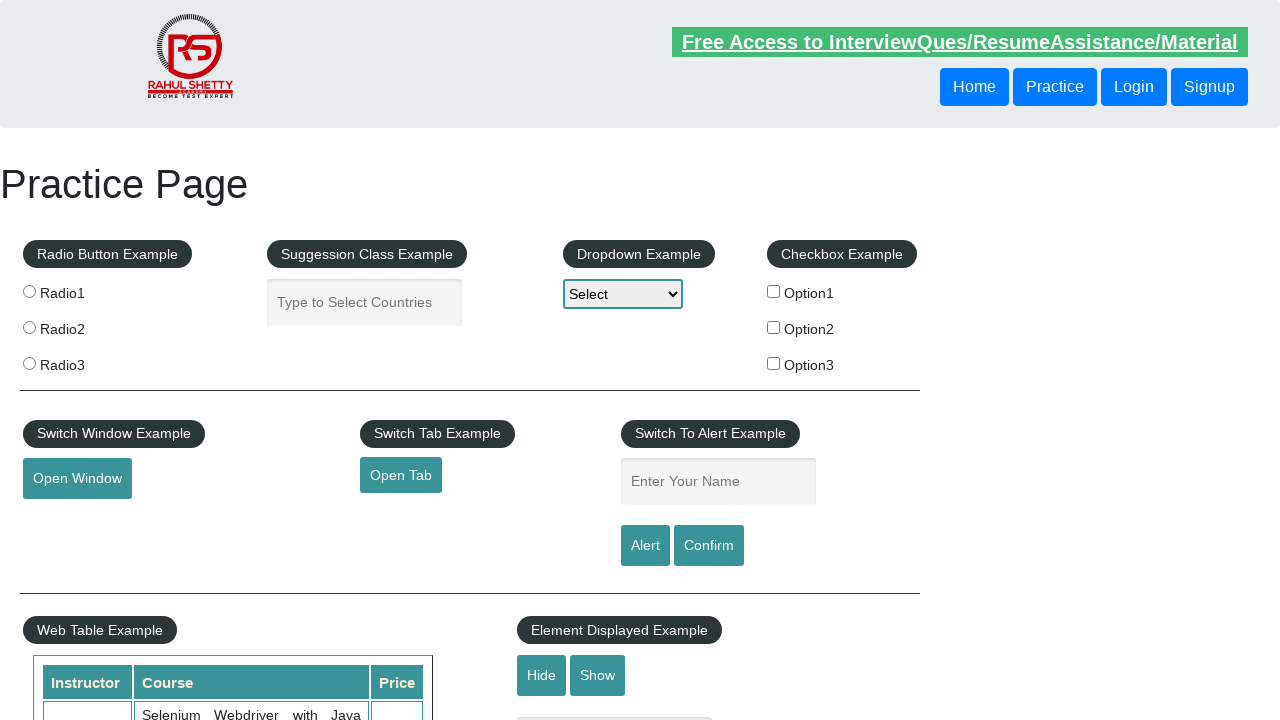

Retrieved all 5 links from first footer column
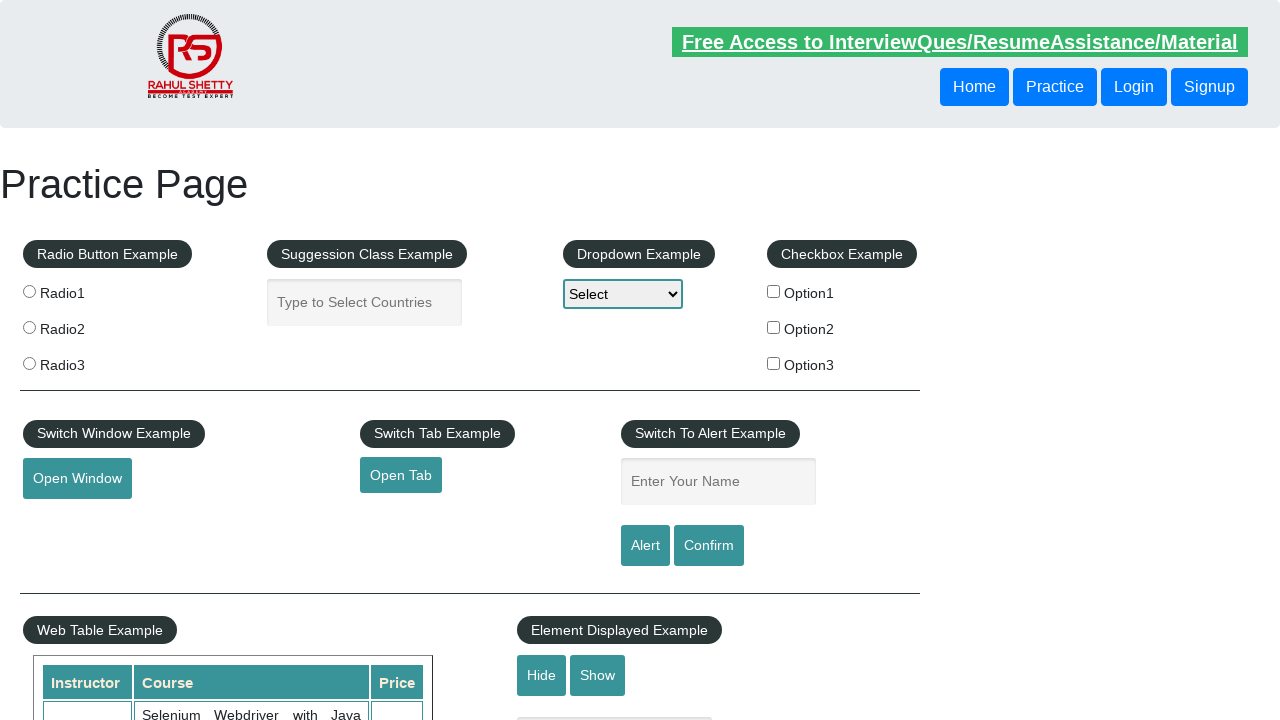

Opened footer link 1 in new tab using Ctrl+Click at (68, 520) on #gf-BIG >> xpath=//table/tbody/tr/td[1]/ul >> a >> nth=1
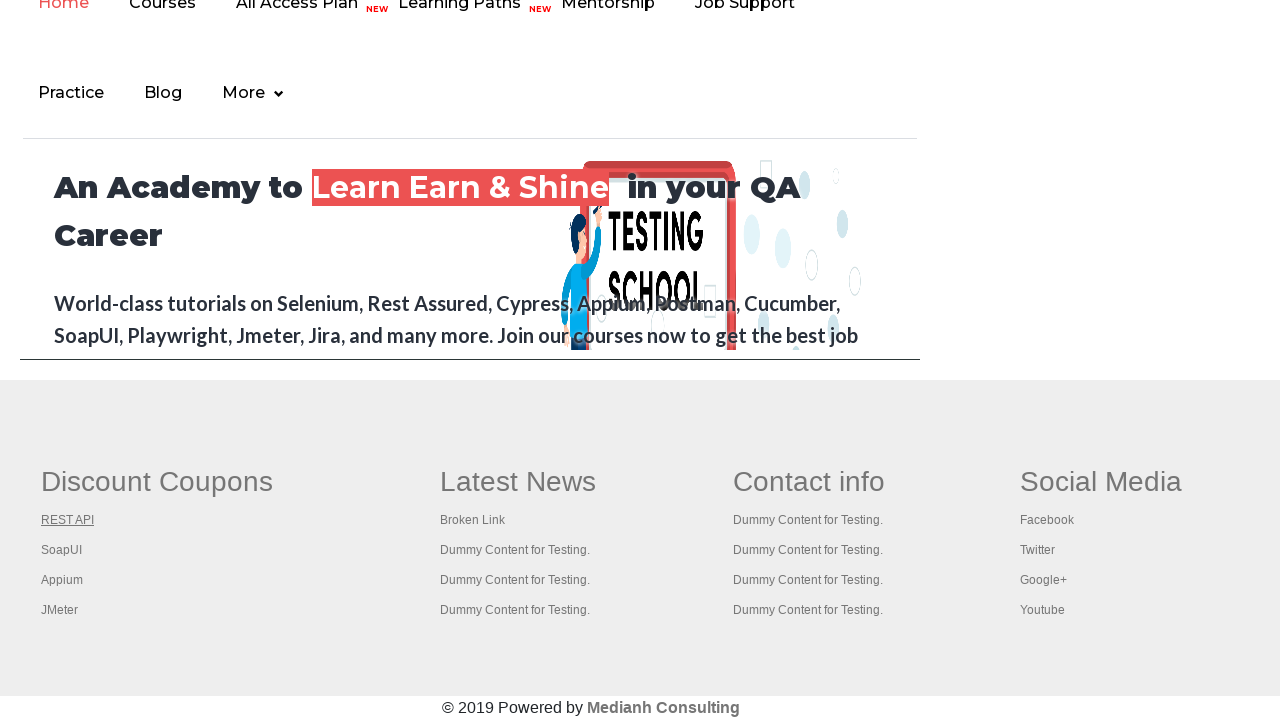

Opened footer link 2 in new tab using Ctrl+Click at (62, 550) on #gf-BIG >> xpath=//table/tbody/tr/td[1]/ul >> a >> nth=2
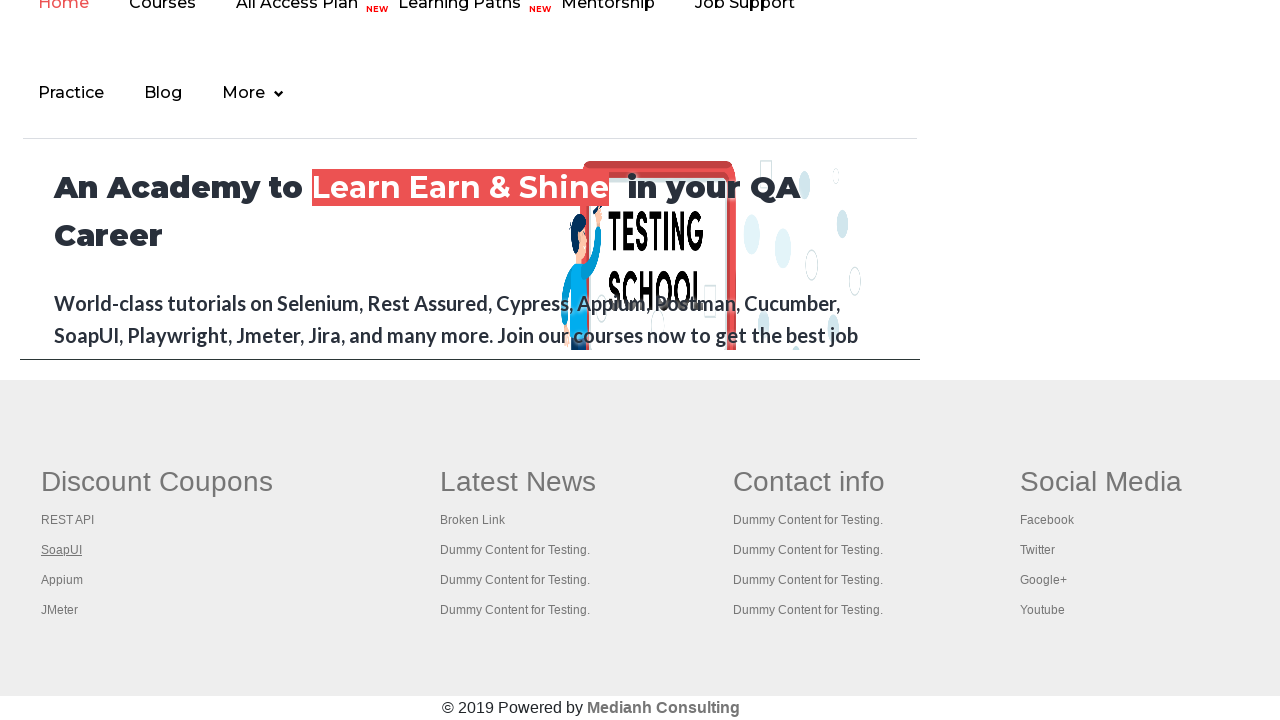

Opened footer link 3 in new tab using Ctrl+Click at (62, 580) on #gf-BIG >> xpath=//table/tbody/tr/td[1]/ul >> a >> nth=3
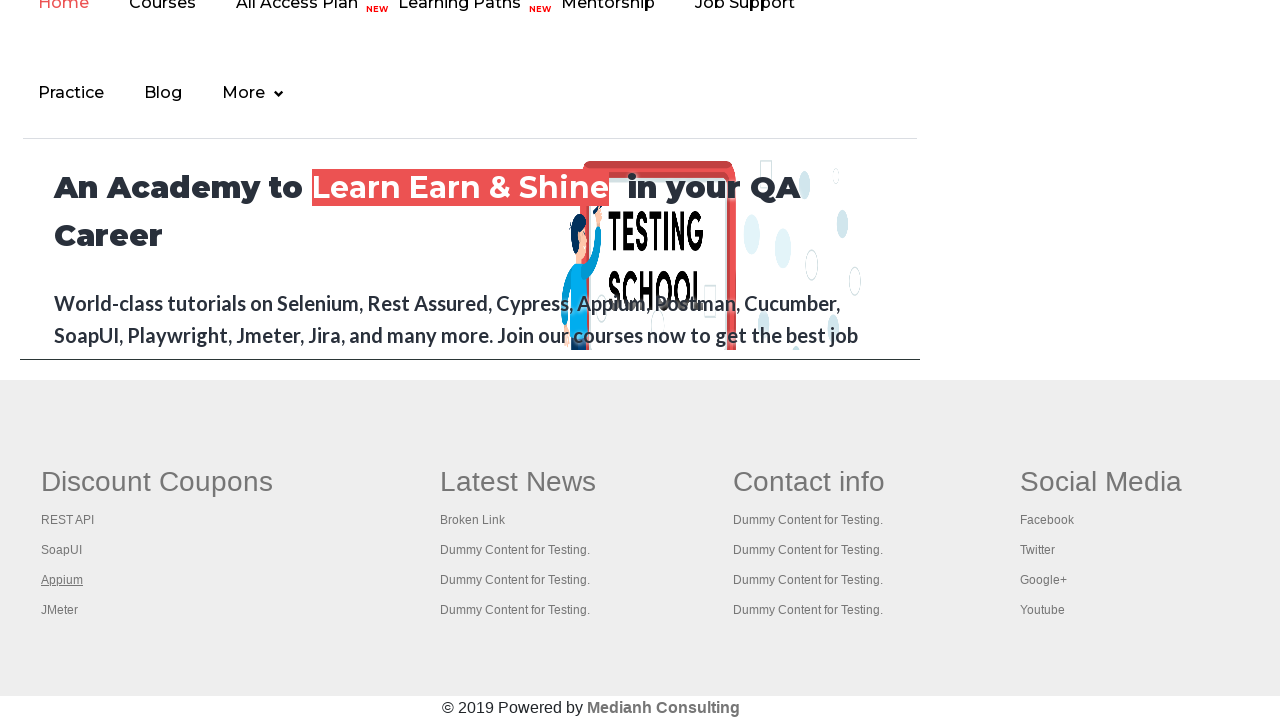

Opened footer link 4 in new tab using Ctrl+Click at (60, 610) on #gf-BIG >> xpath=//table/tbody/tr/td[1]/ul >> a >> nth=4
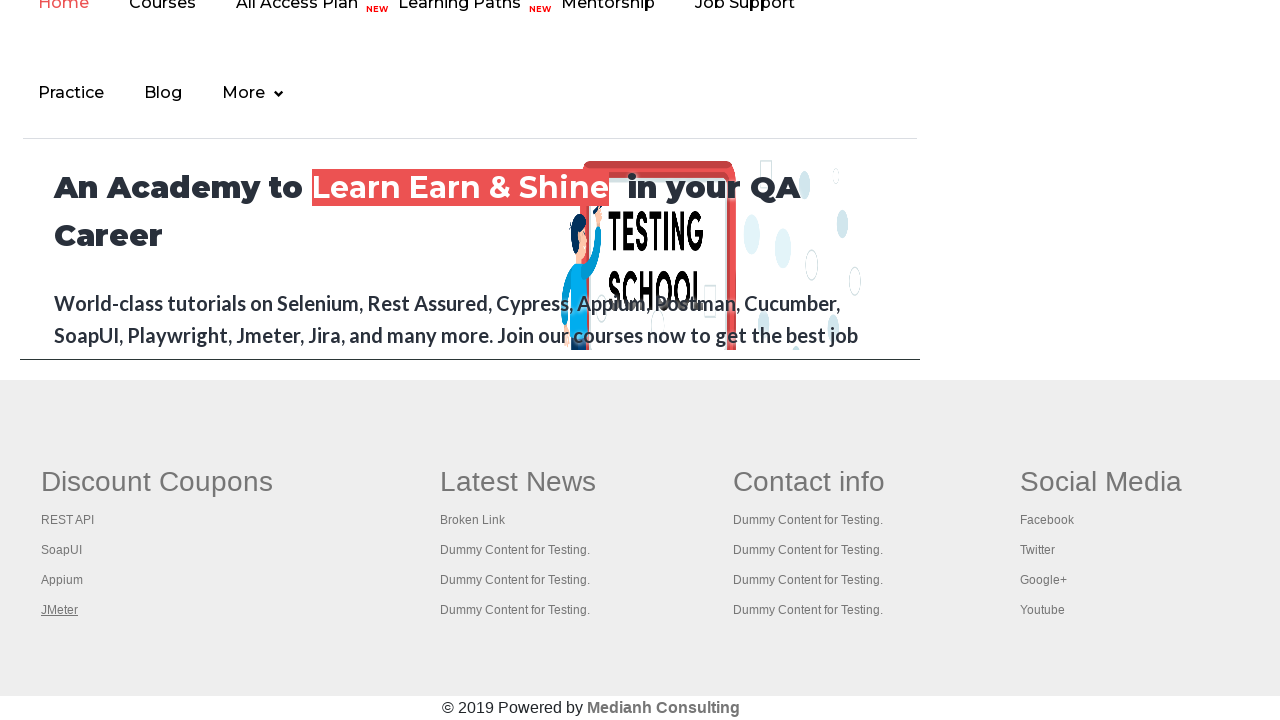

Retrieved all open tabs: 5 tabs total
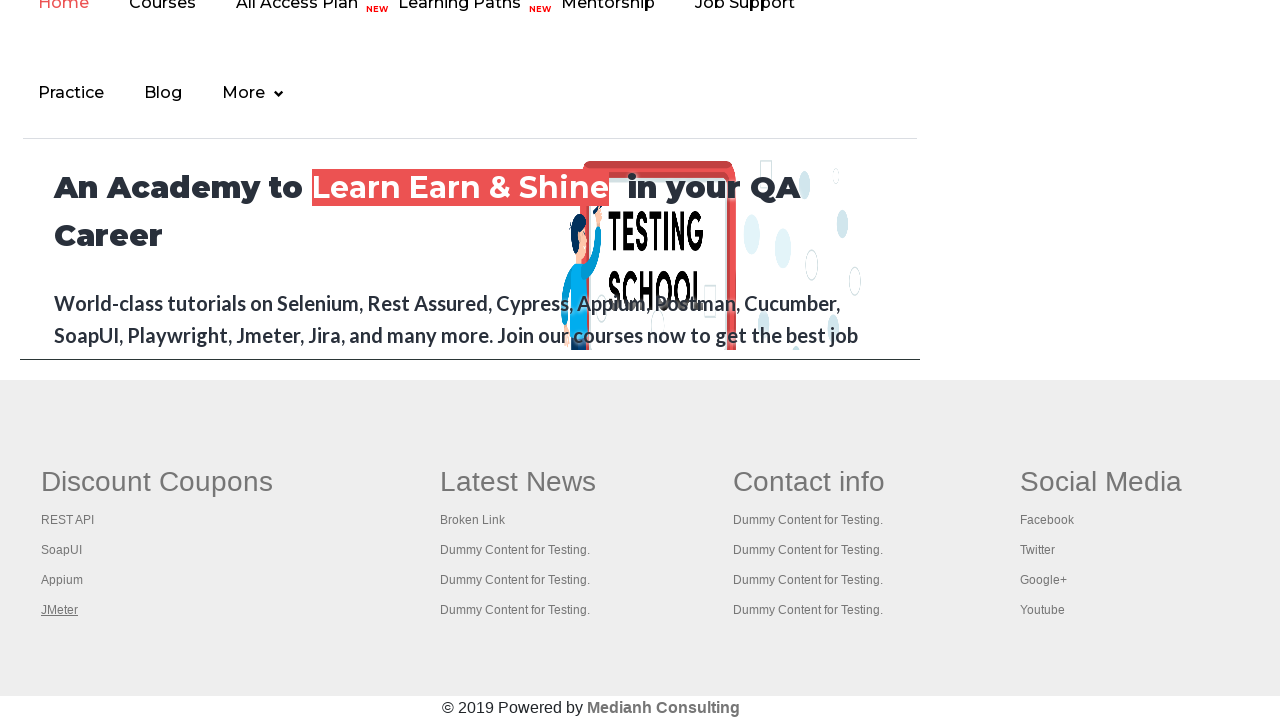

Switched to tab 1 and brought to front
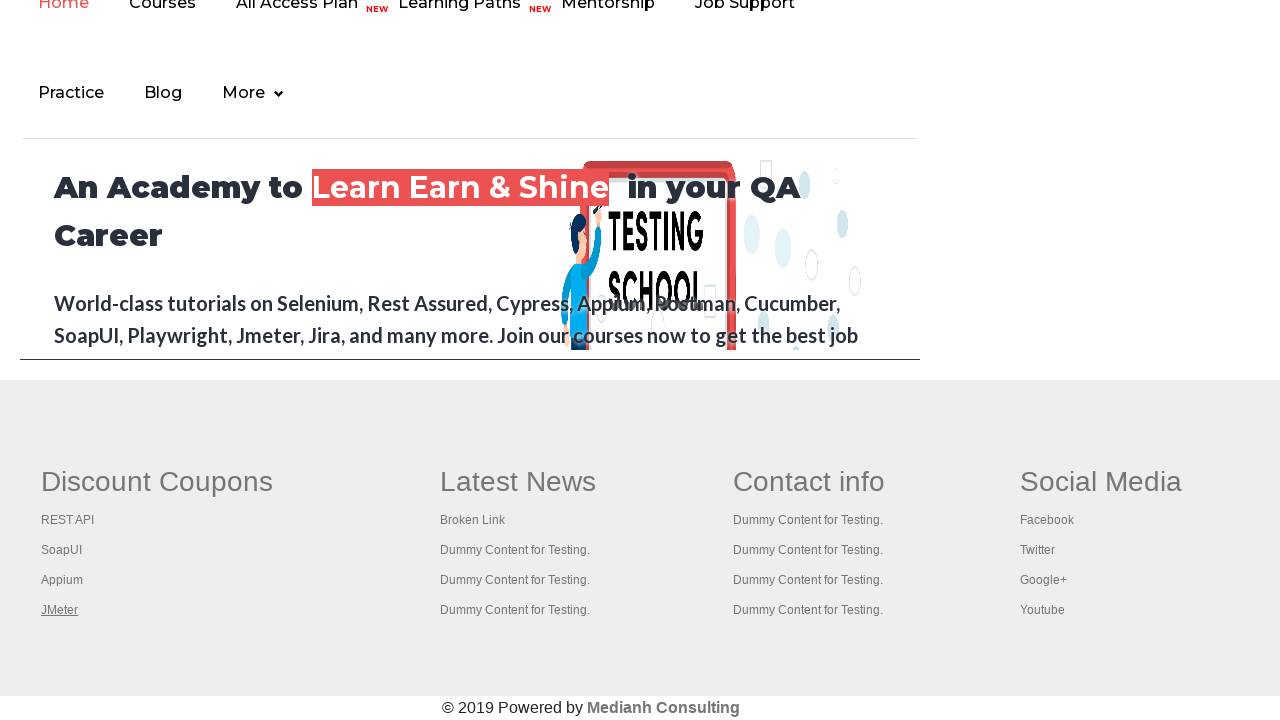

Retrieved page title from tab 1: 'REST API Tutorial'
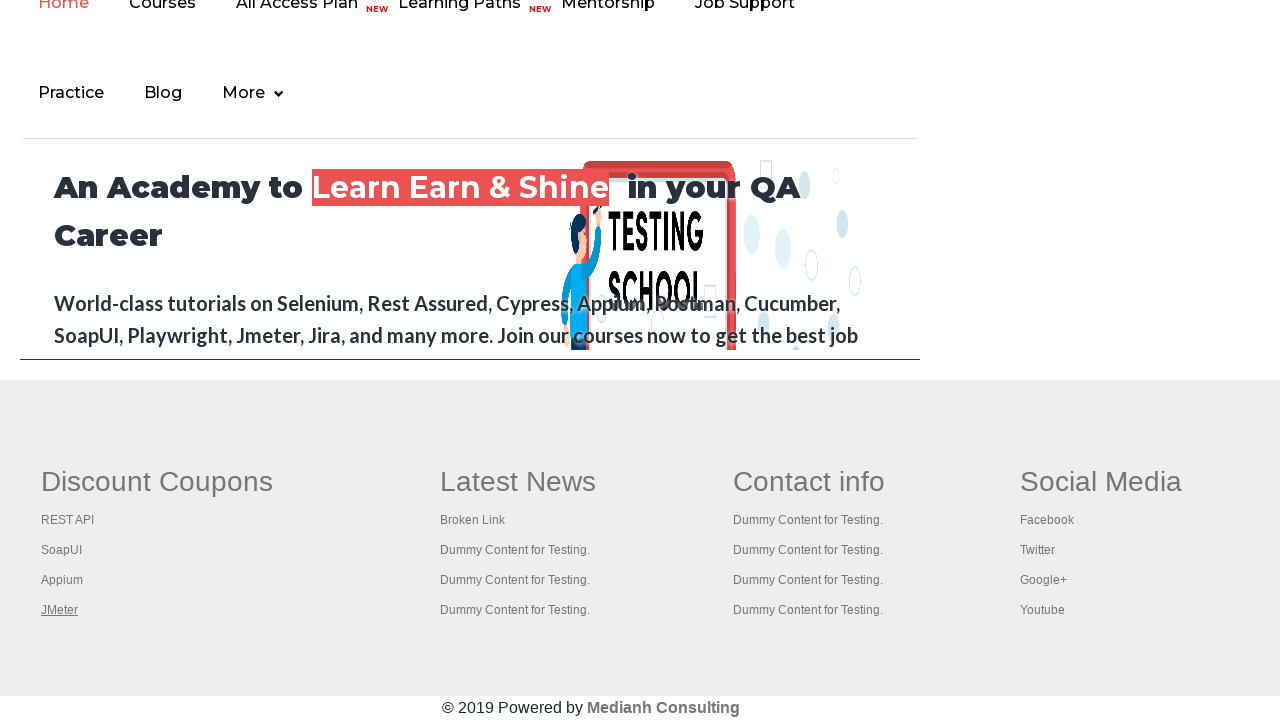

Switched to tab 2 and brought to front
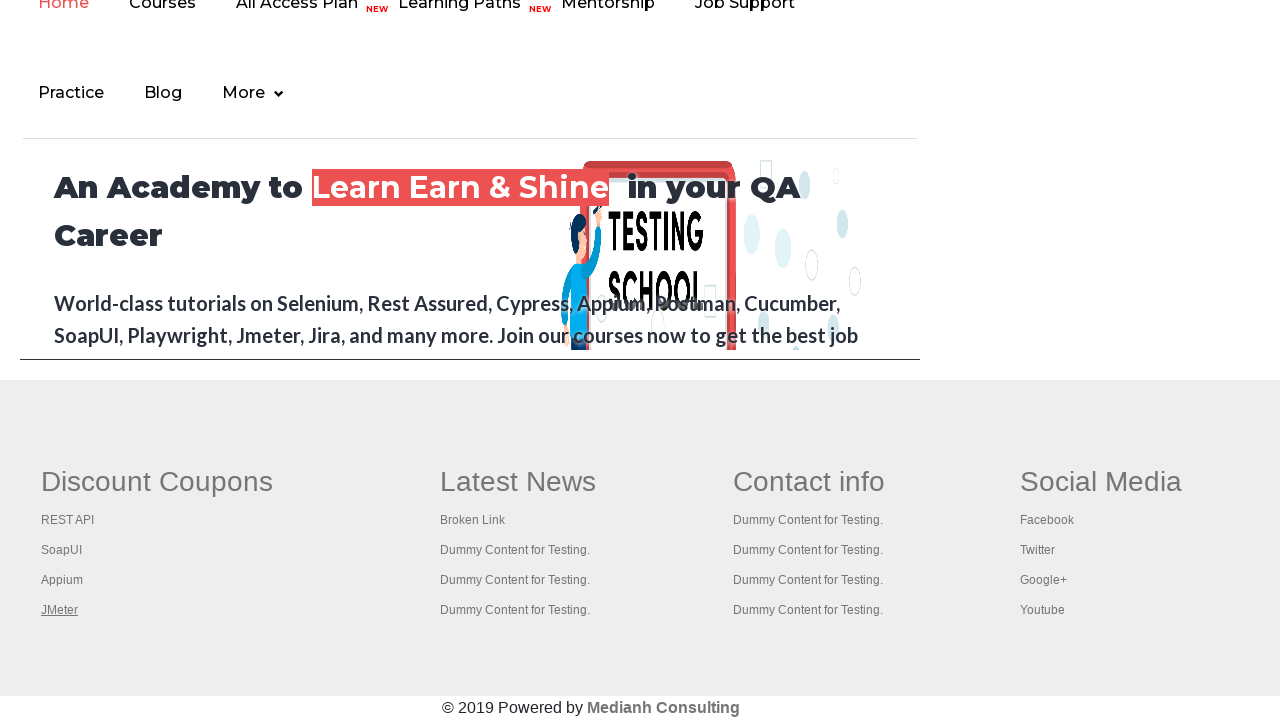

Retrieved page title from tab 2: 'The World’s Most Popular API Testing Tool | SoapUI'
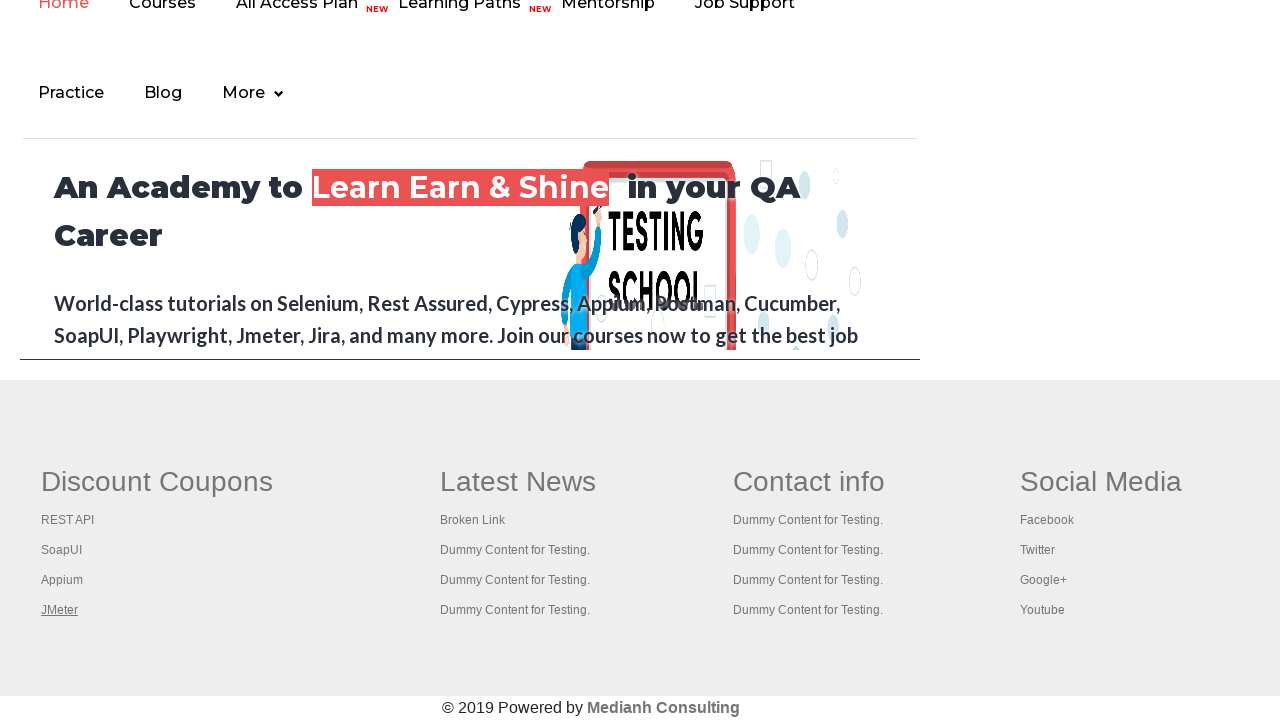

Switched to tab 3 and brought to front
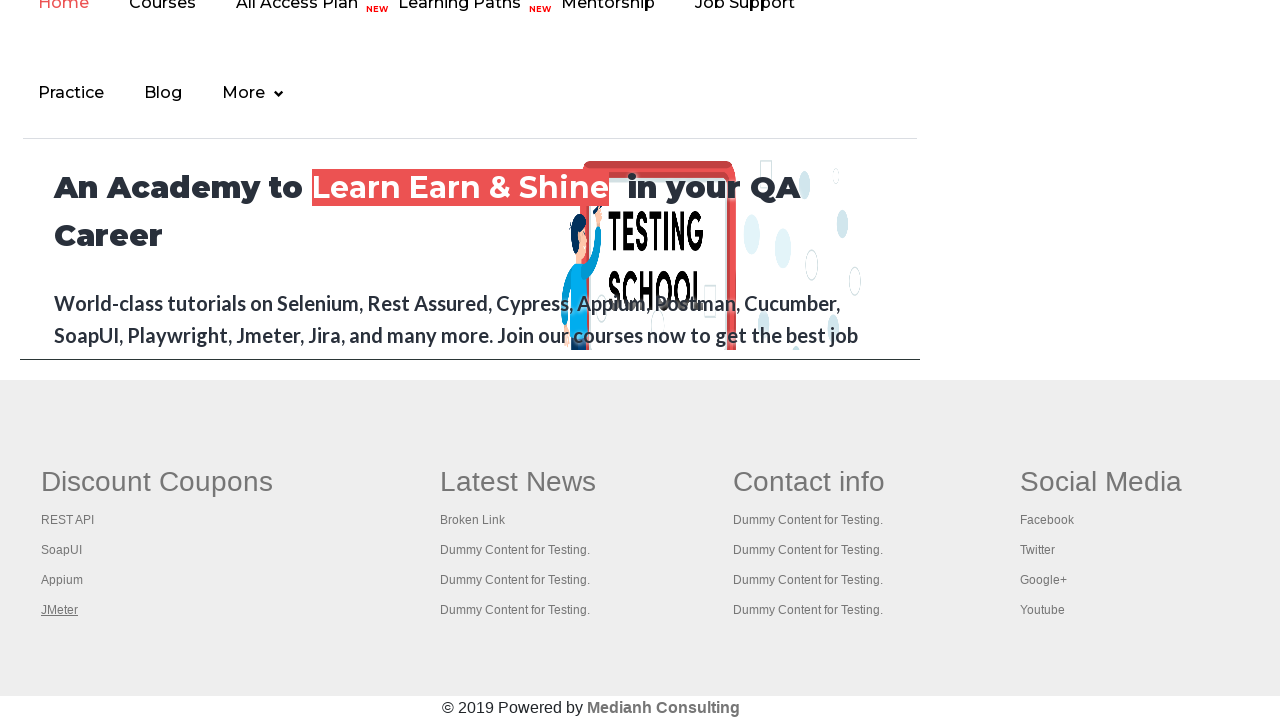

Retrieved page title from tab 3: 'Appium tutorial for Mobile Apps testing | RahulShetty Academy | Rahul'
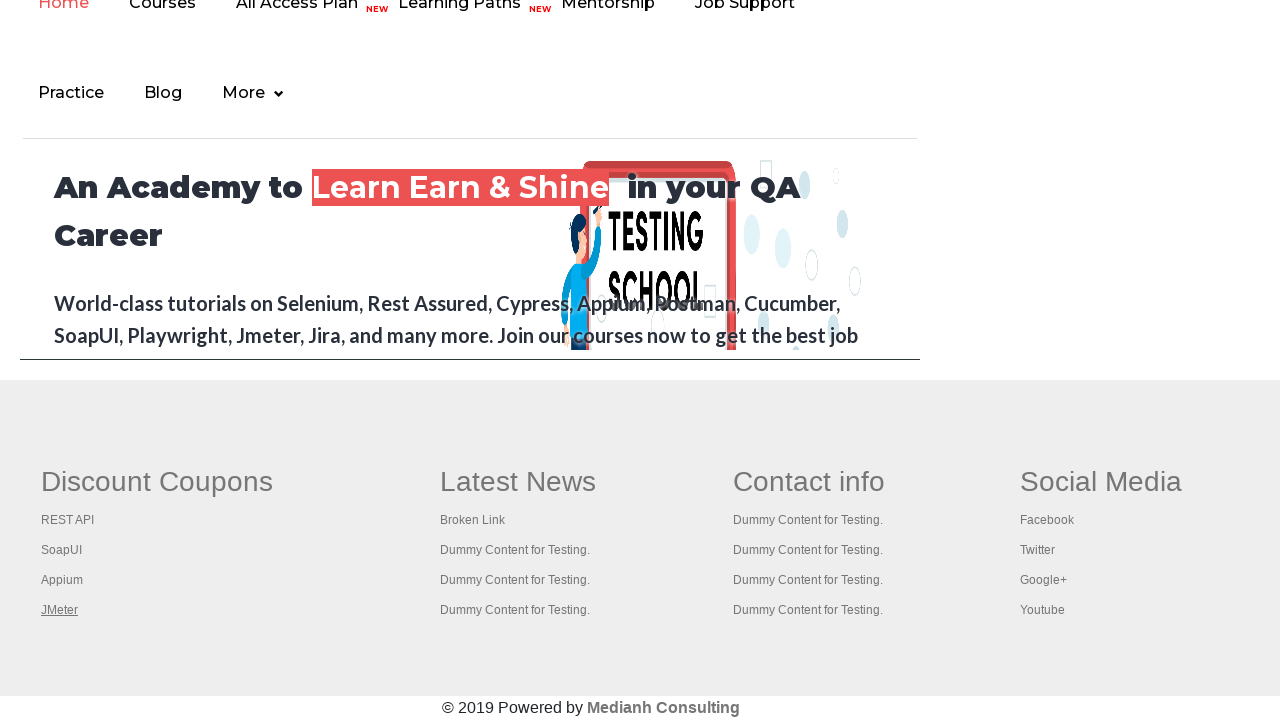

Switched to tab 4 and brought to front
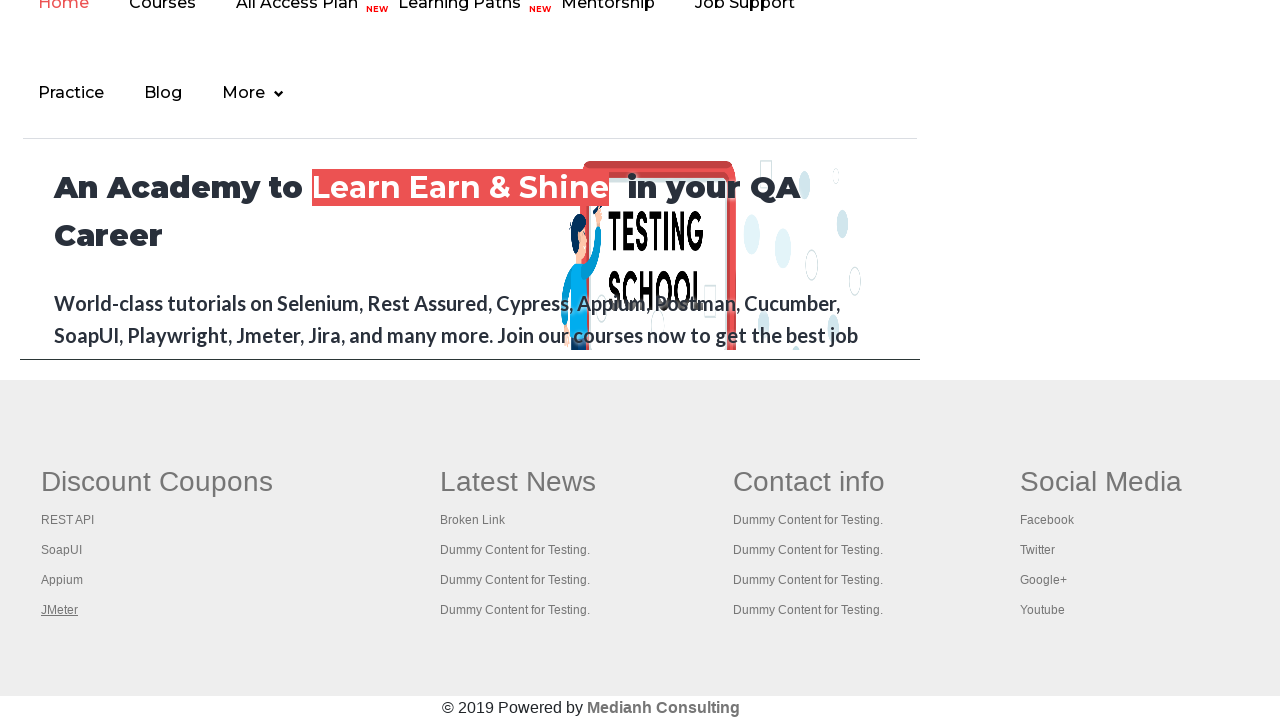

Retrieved page title from tab 4: 'Apache JMeter - Apache JMeter™'
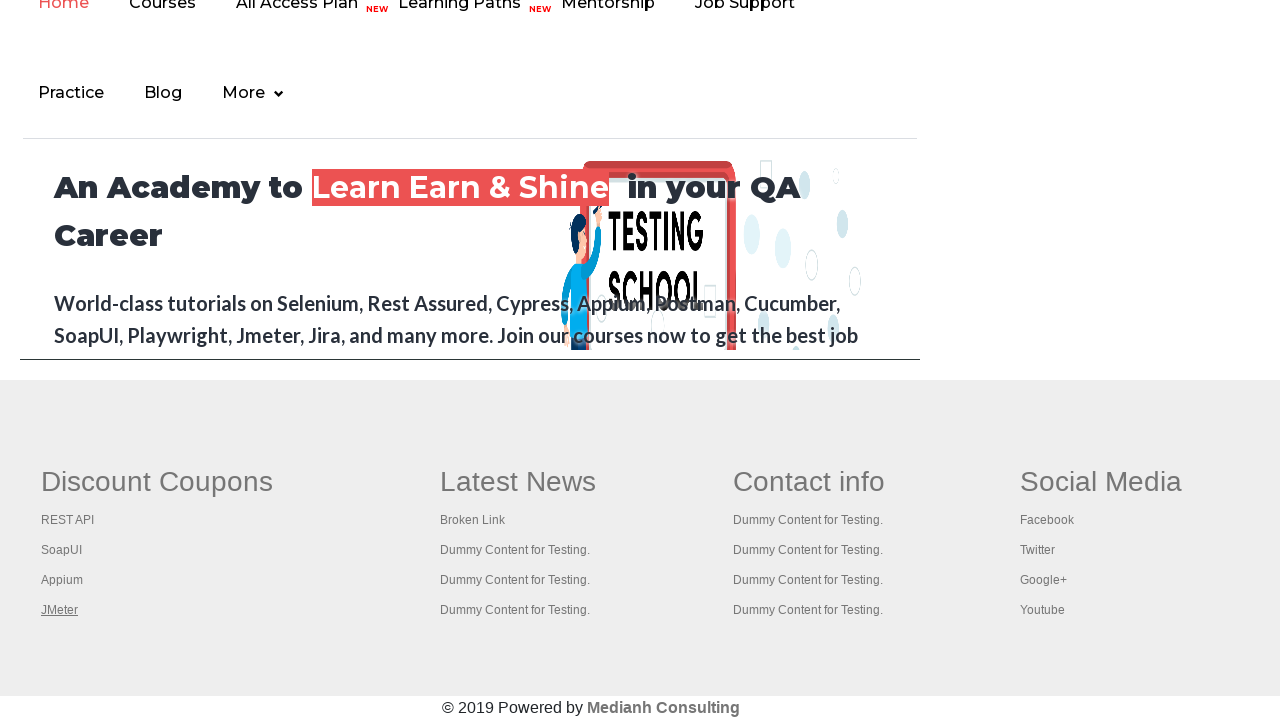

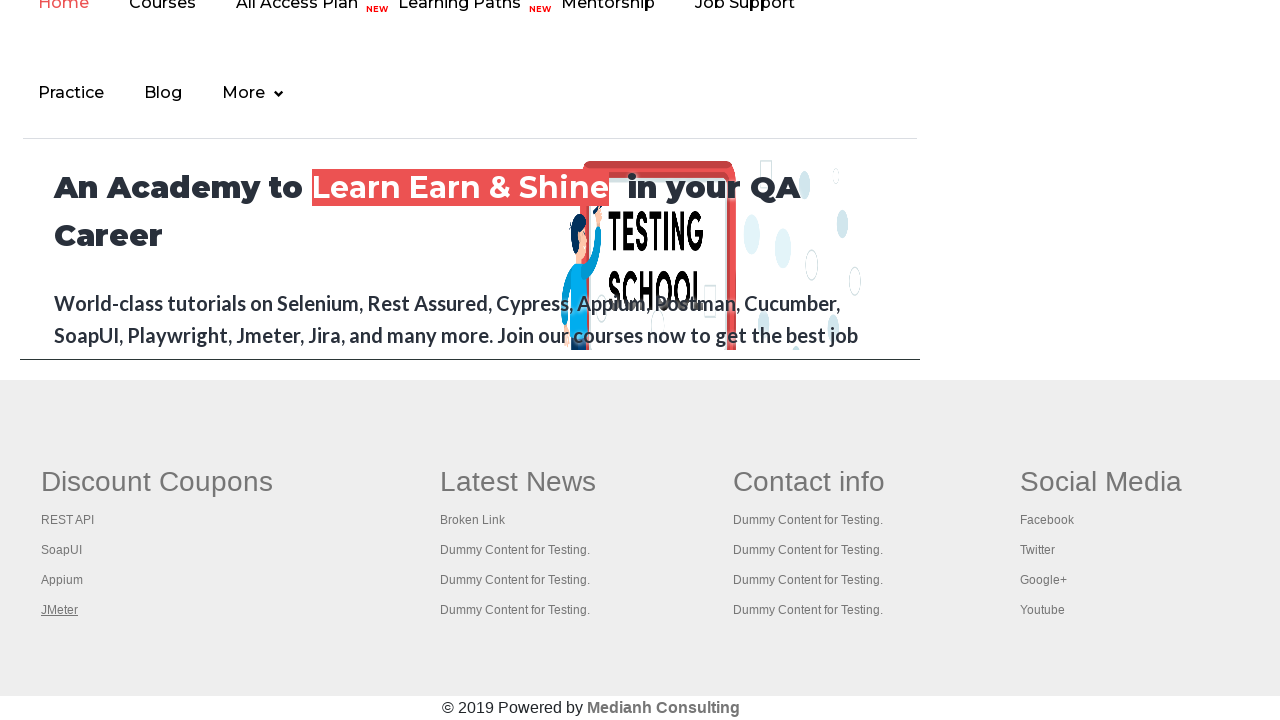